Navigates to the RedBus website and waits for the page to load. This is a basic page load verification test.

Starting URL: https://www.redbus.in/

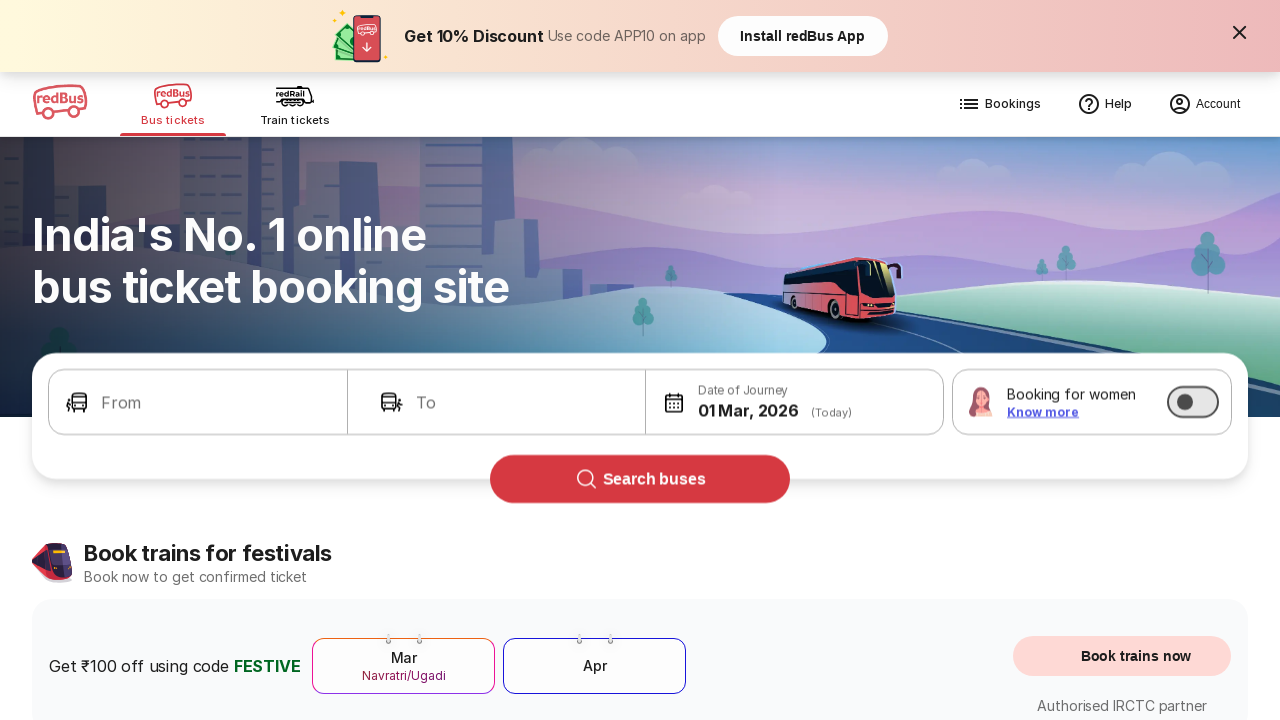

Waited for page to reach domcontentloaded state
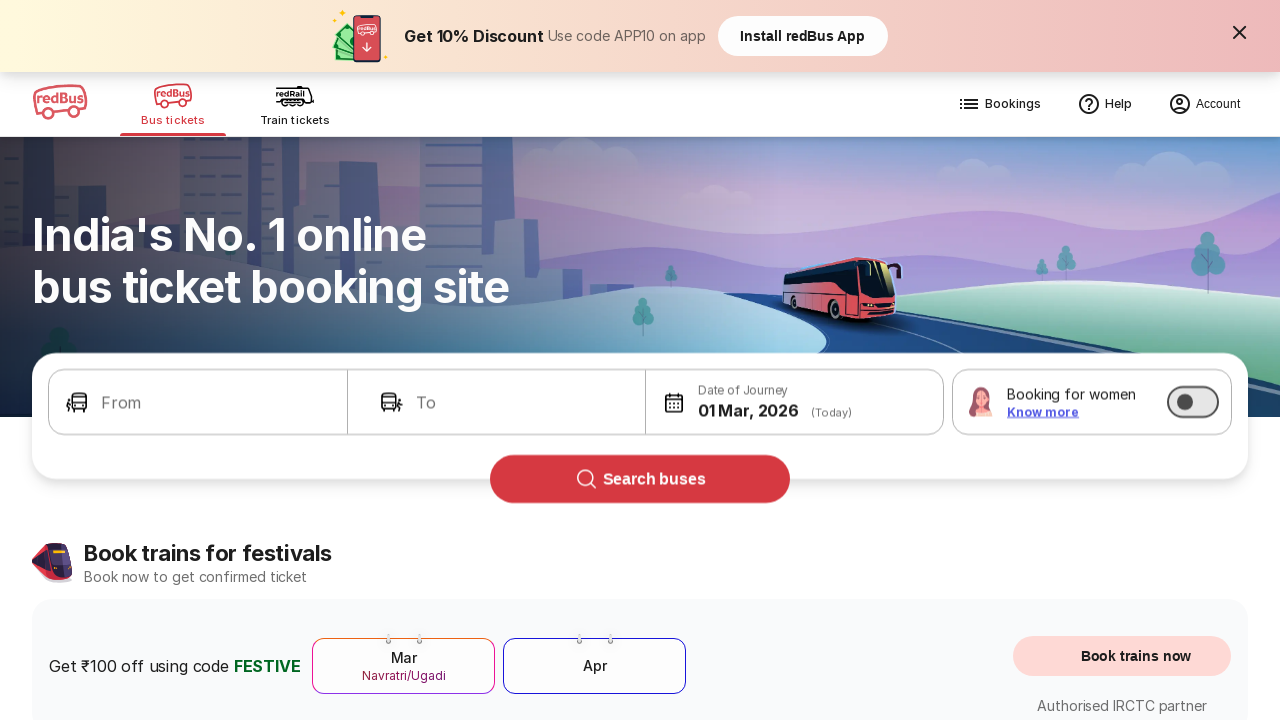

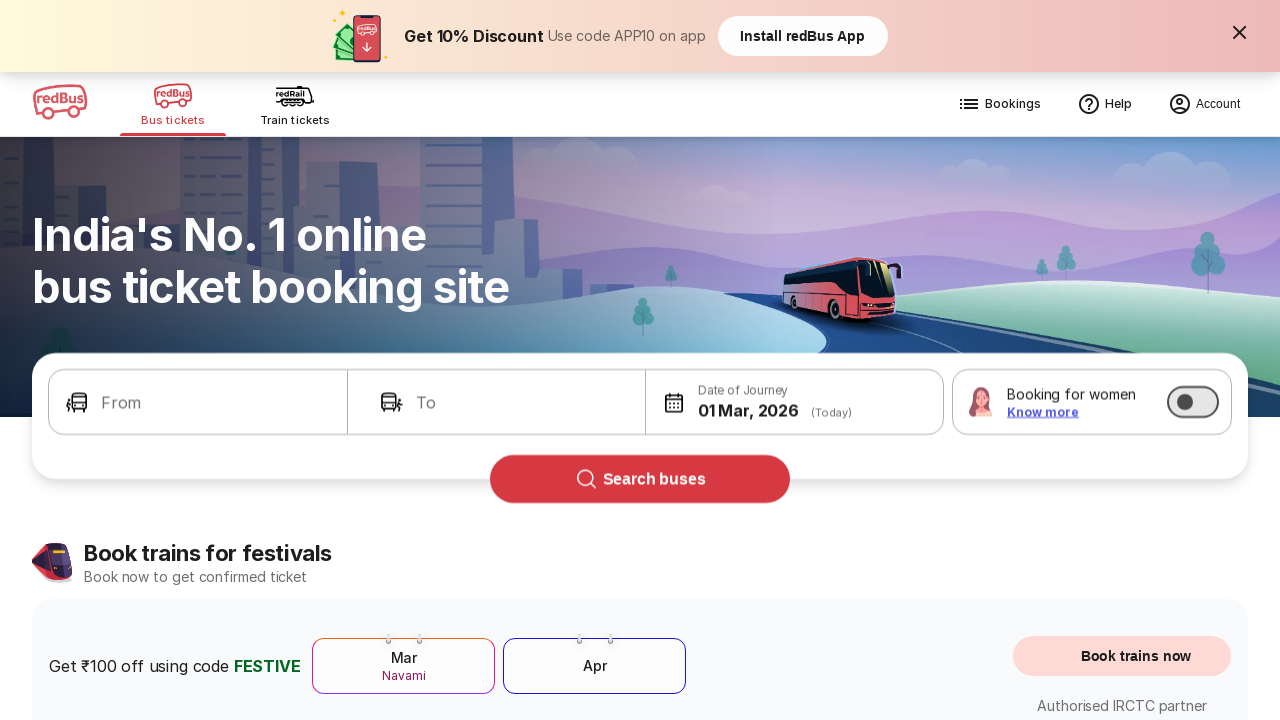